Navigates to the Rolls-Royce Motor Cars homepage

Starting URL: https://www.rolls-roycemotorcars.com/en_GB/home.html

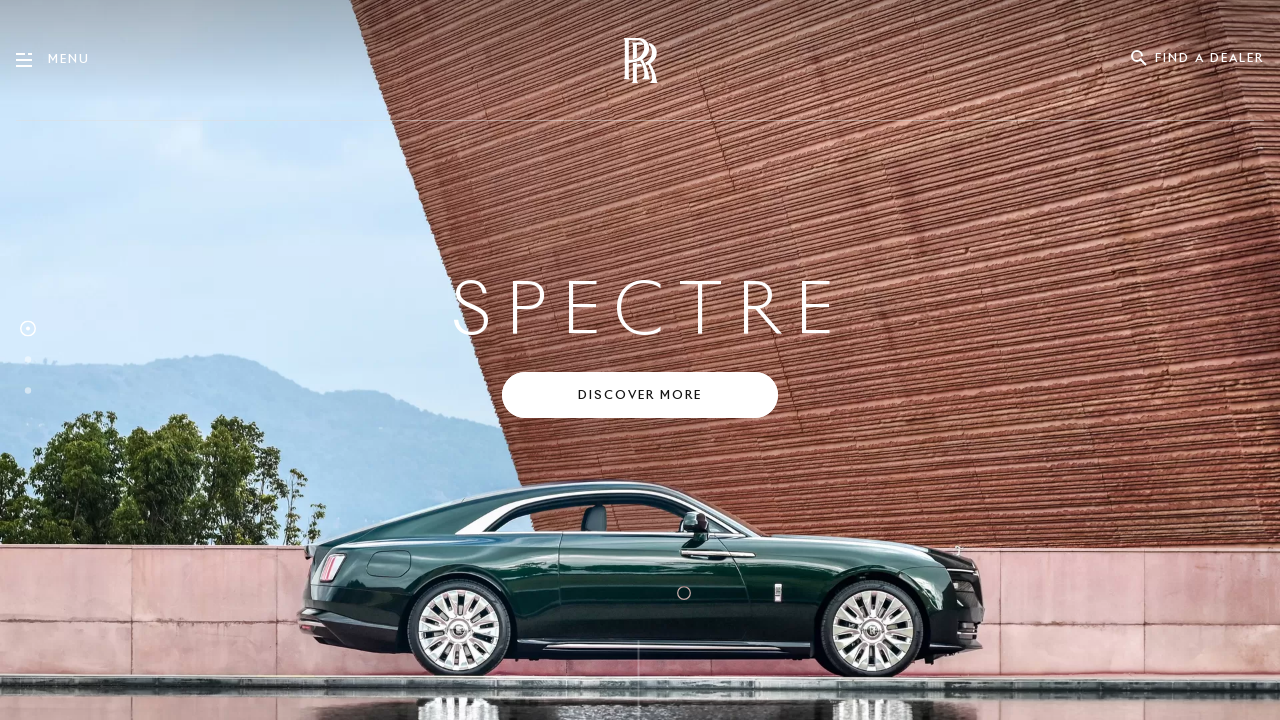

Waited for page to load with networkidle state on Rolls-Royce Motor Cars homepage
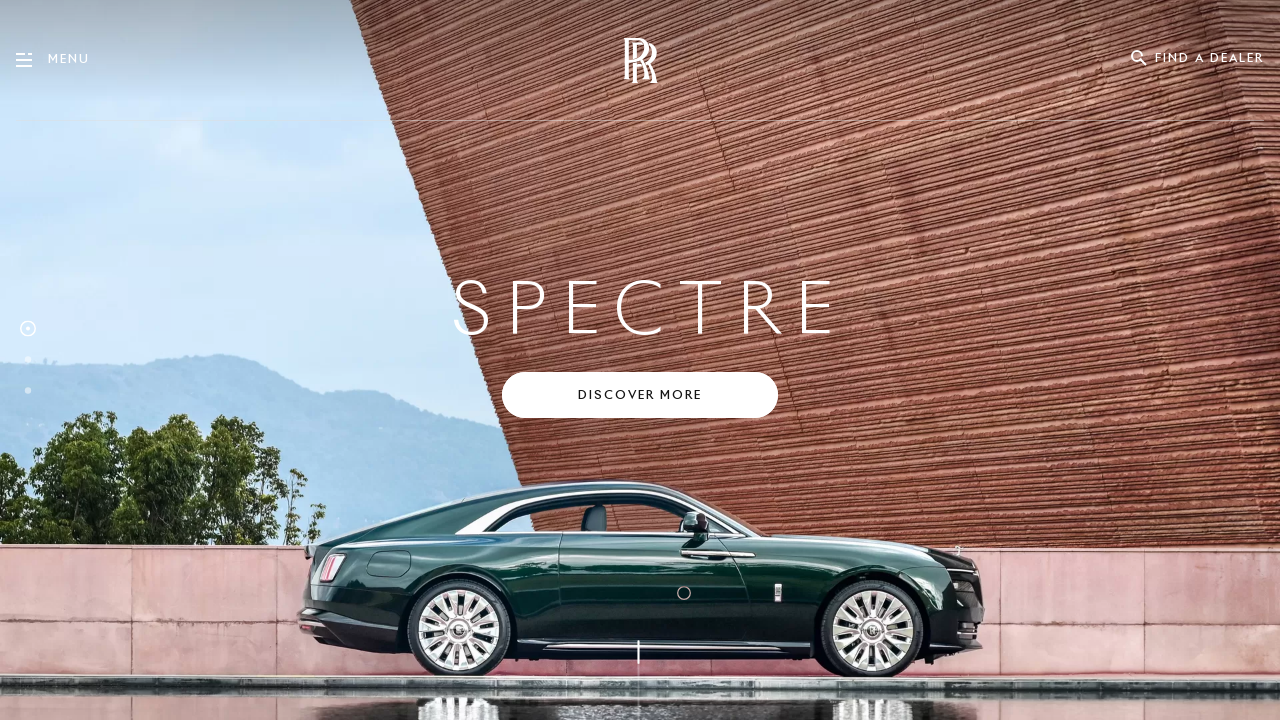

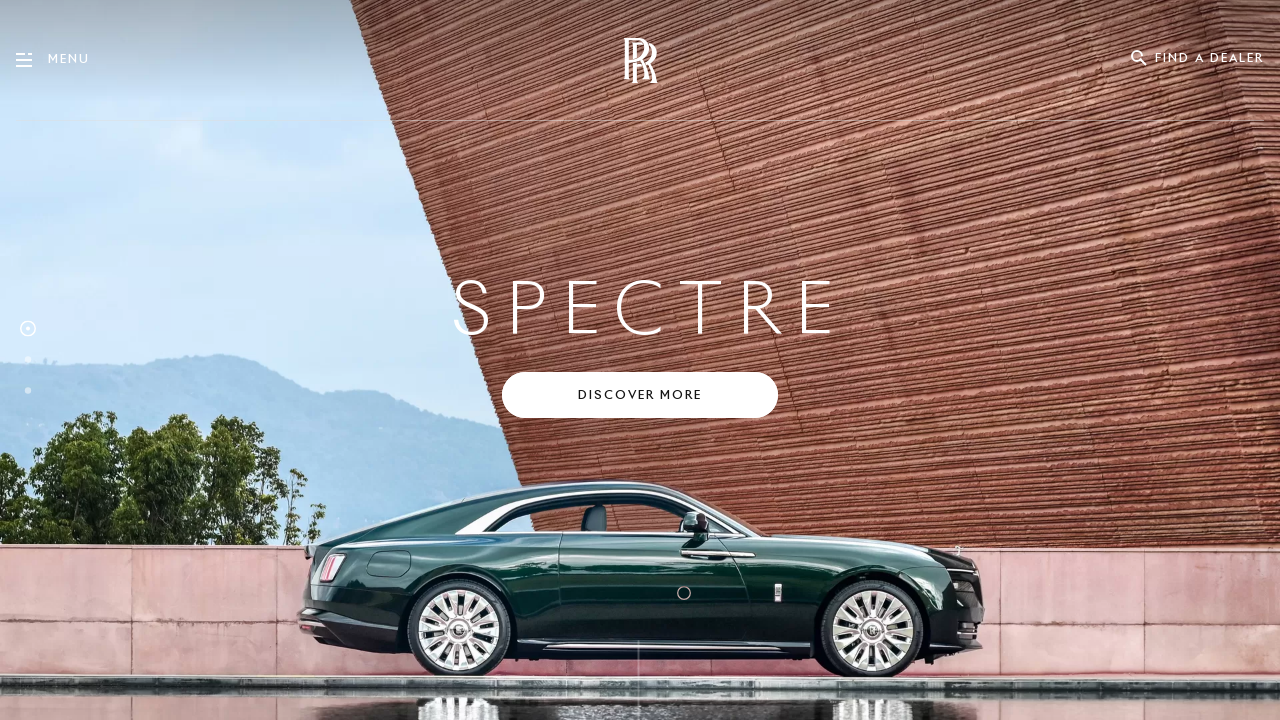